Tests a slow calculator web application by setting a 45-second delay timer and performing a simple addition calculation (7 + 8 = 15) using the on-screen calculator buttons.

Starting URL: https://bonigarcia.dev/selenium-webdriver-java/slow-calculator.html

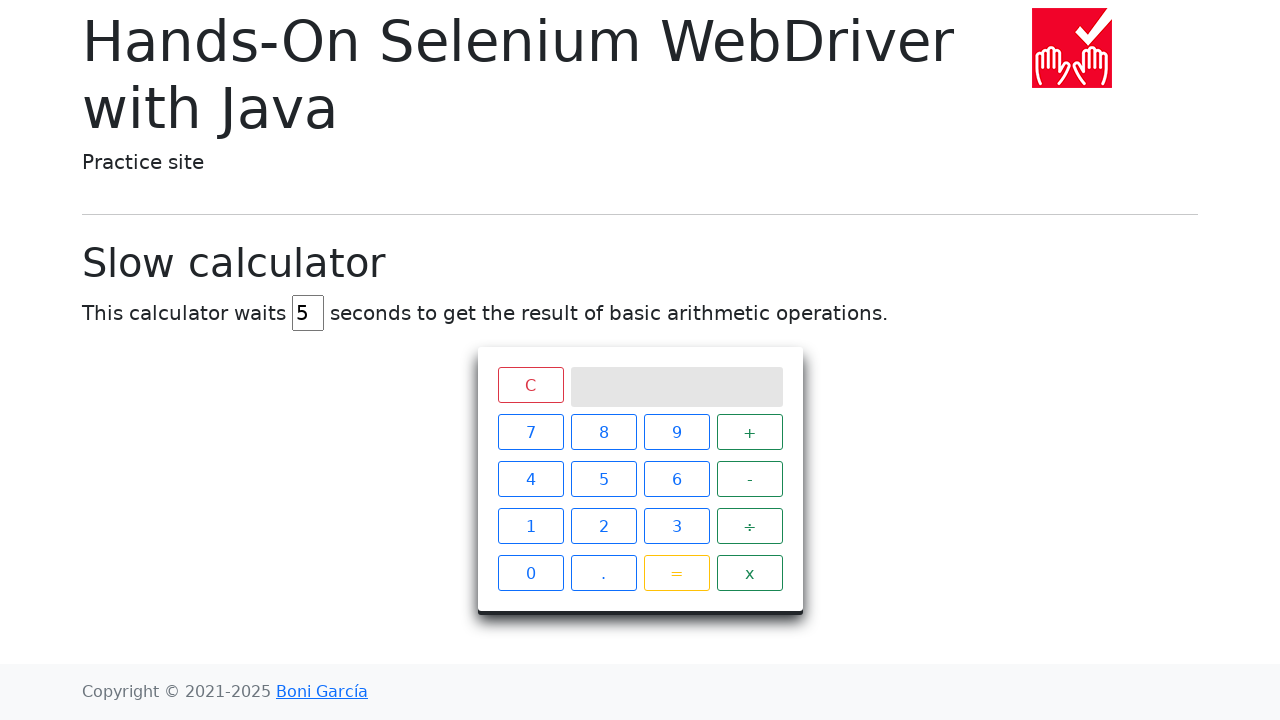

Cleared the delay input field on #delay
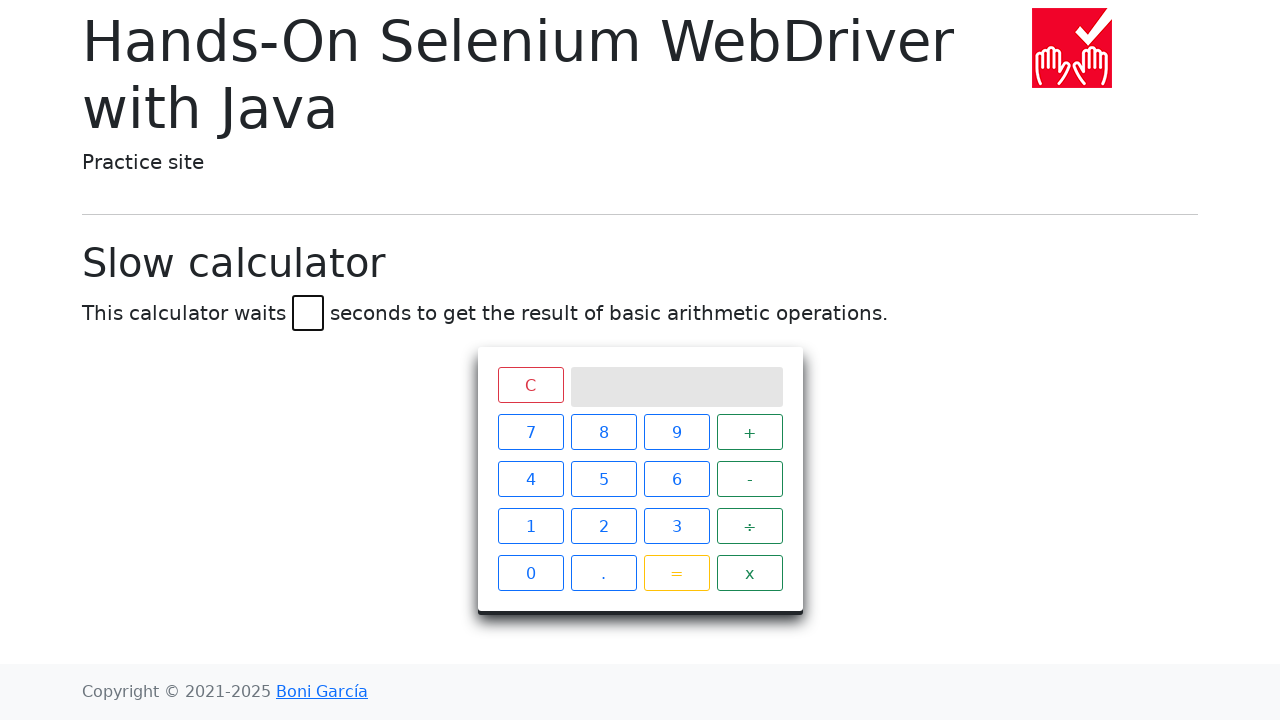

Set delay to 45 seconds on #delay
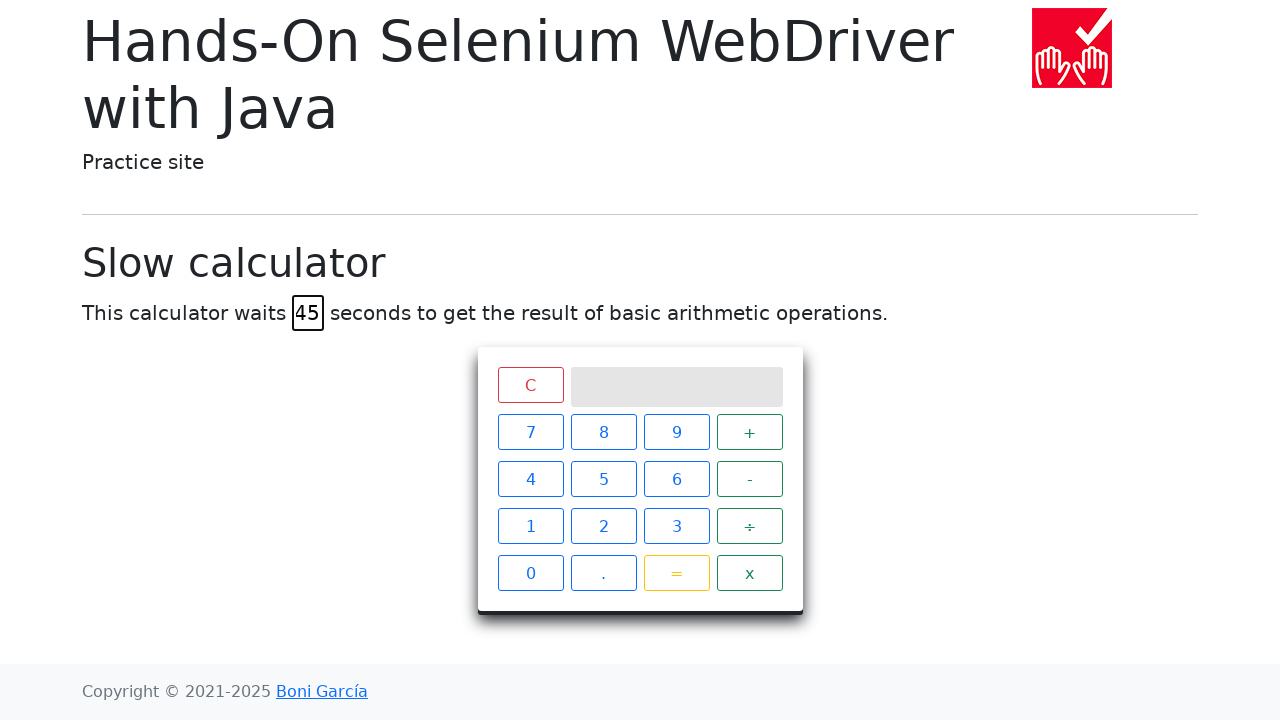

Clicked number 7 at (530, 432) on xpath=//span[contains(text(),'7')]
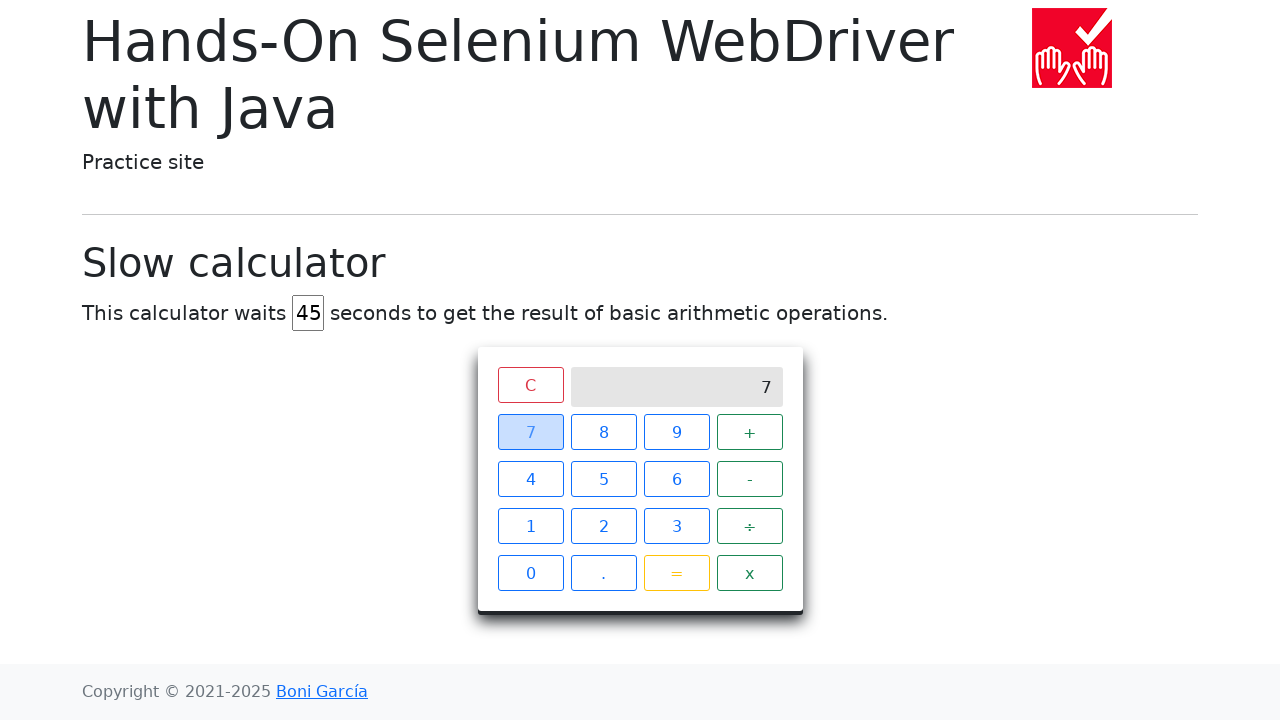

Clicked plus operator at (750, 432) on xpath=//span[contains(text(),'+')]
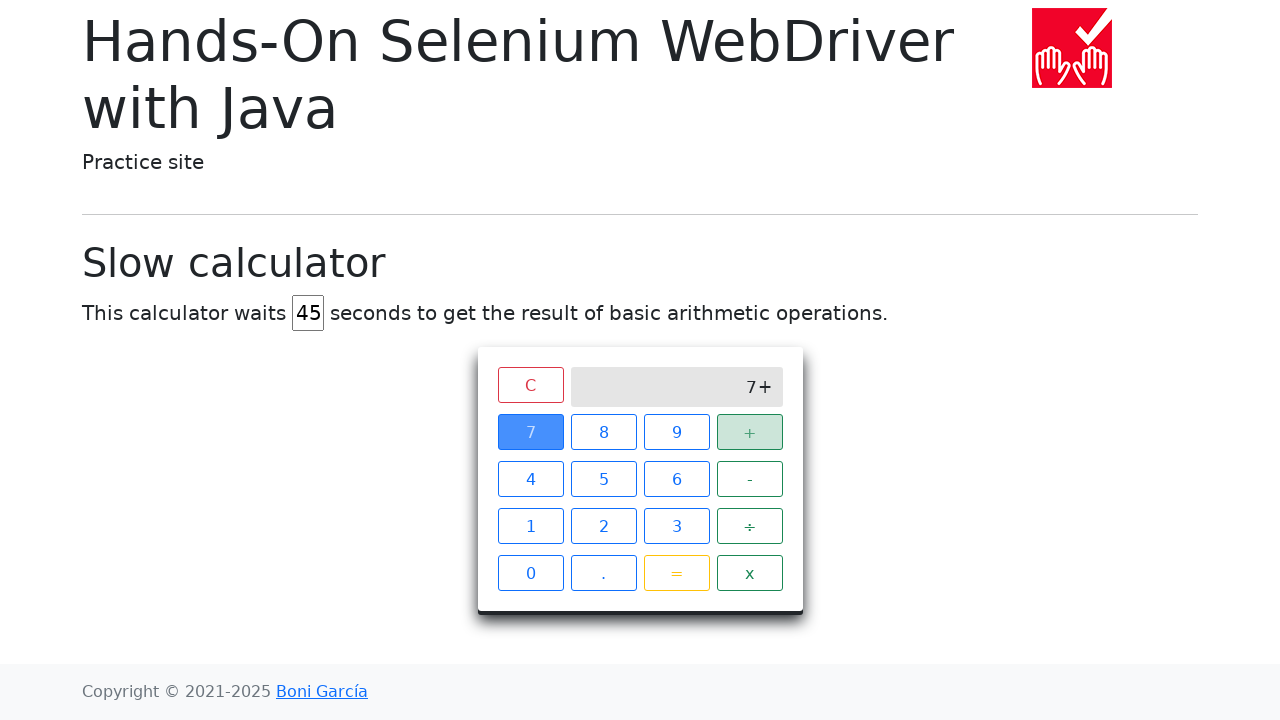

Clicked number 8 at (604, 432) on xpath=//span[contains(text(),'8')]
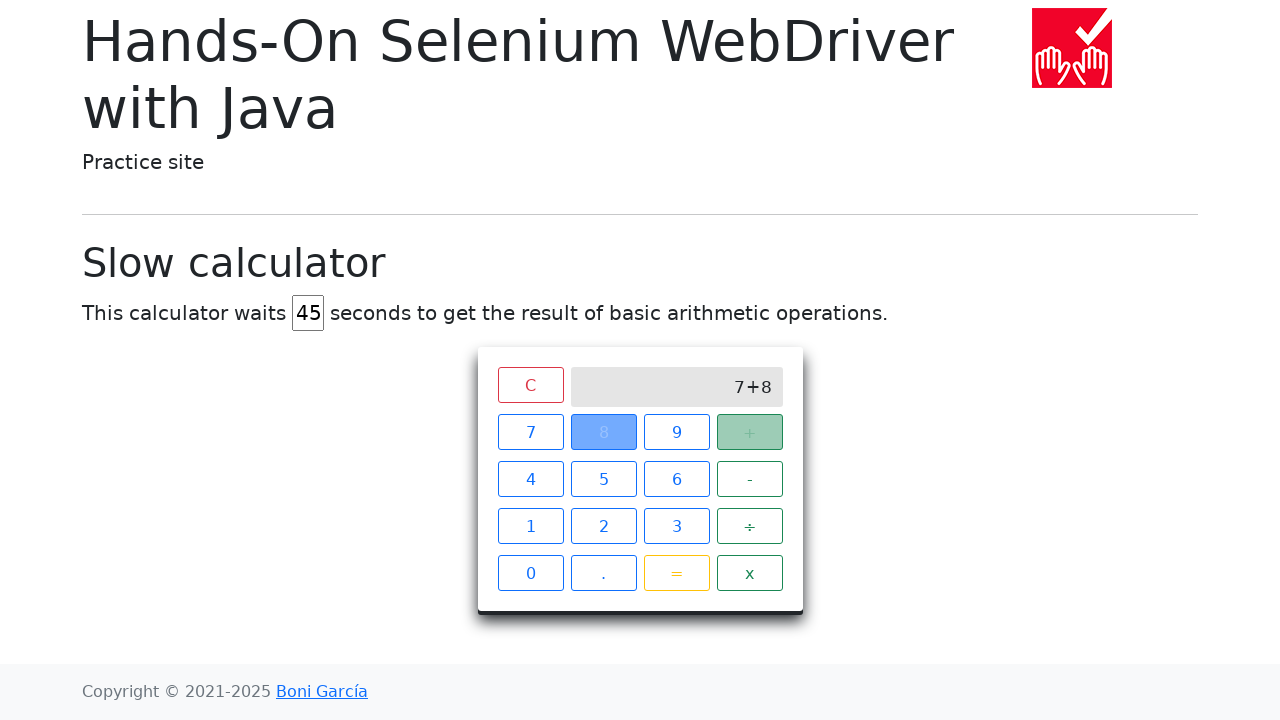

Clicked equals button to calculate result at (676, 573) on xpath=//span[contains(text(),'=')]
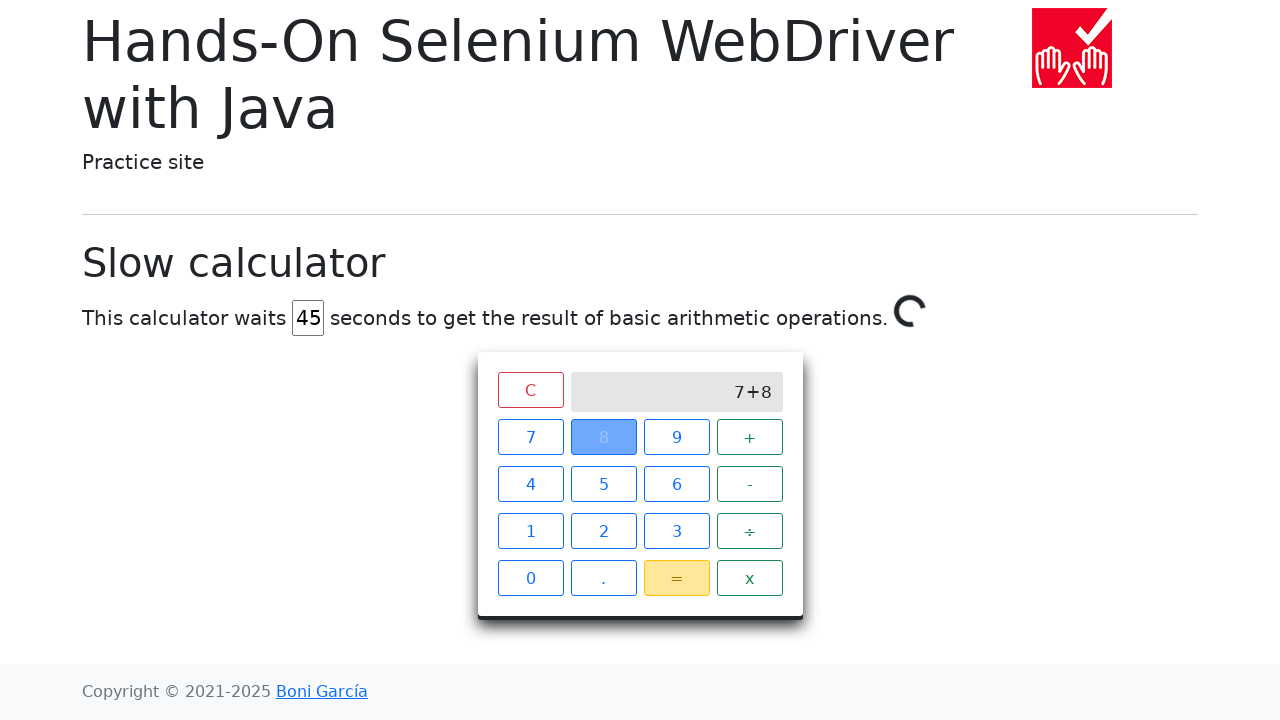

Waited for calculation result to appear on screen
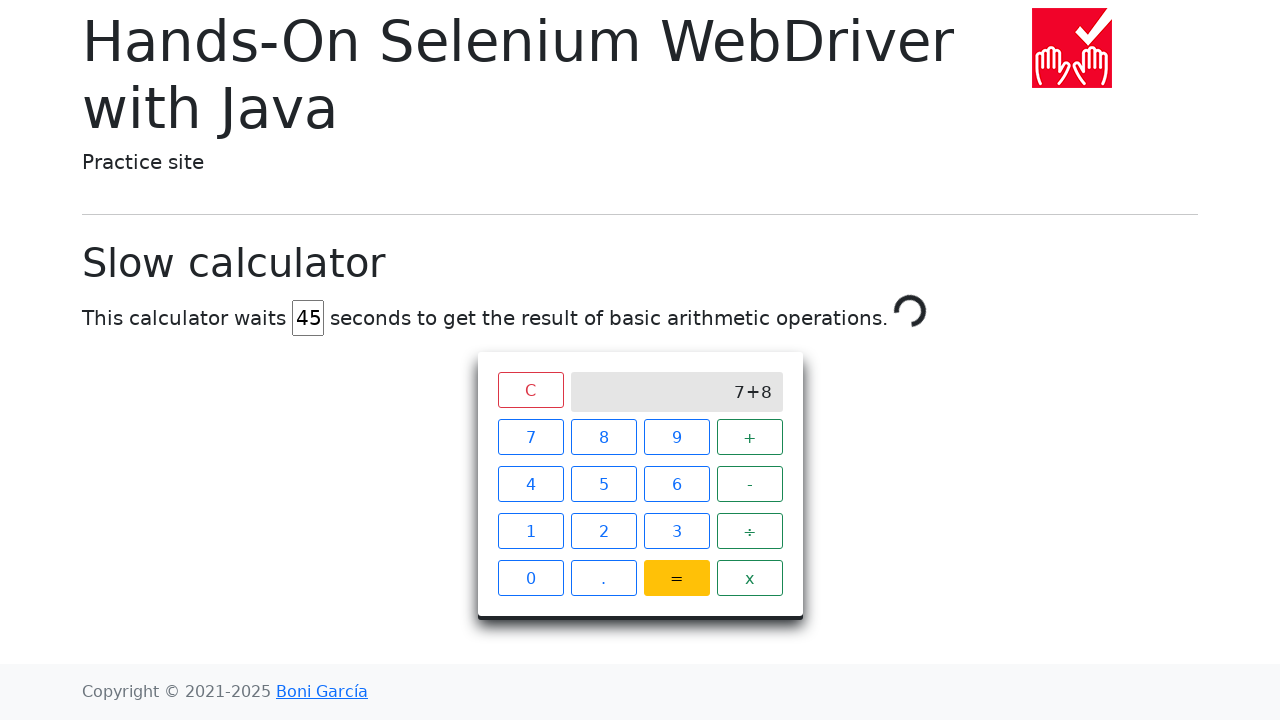

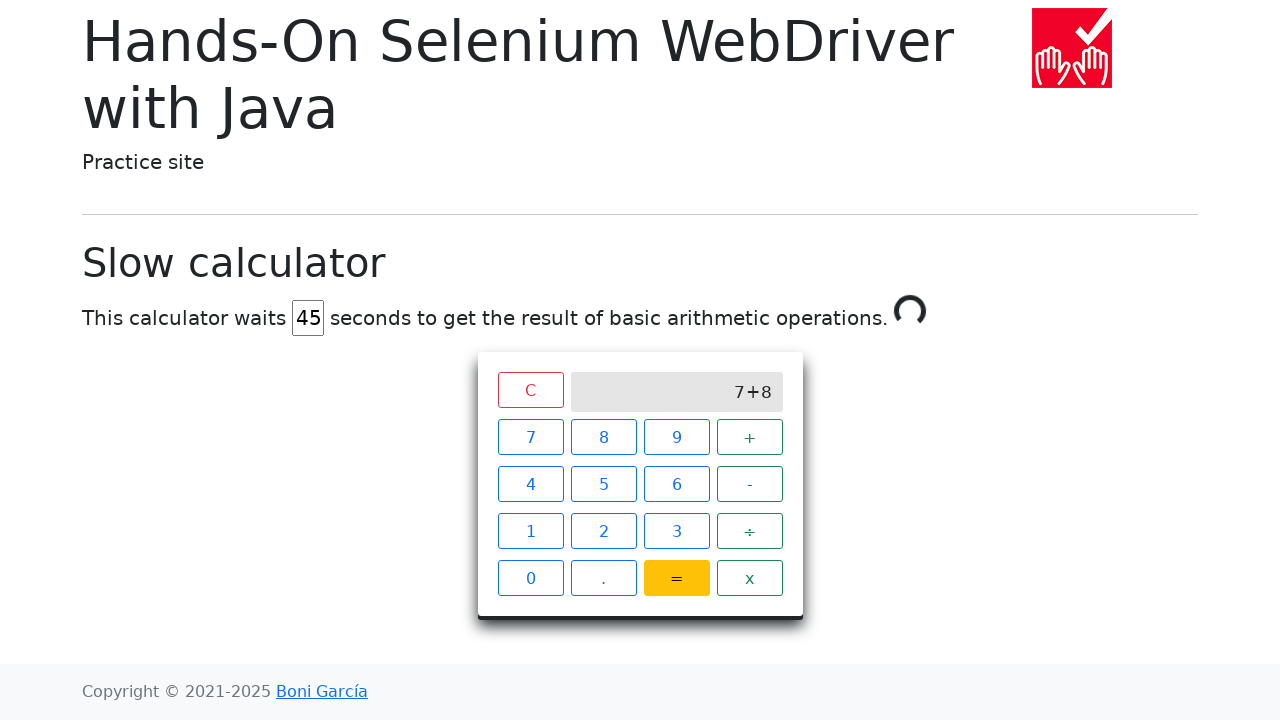